Tests injecting jQuery and jQuery Growl library into a page via JavaScript execution, then displays notification messages on the page to demonstrate on-page debugging output capabilities.

Starting URL: http://the-internet.herokuapp.com

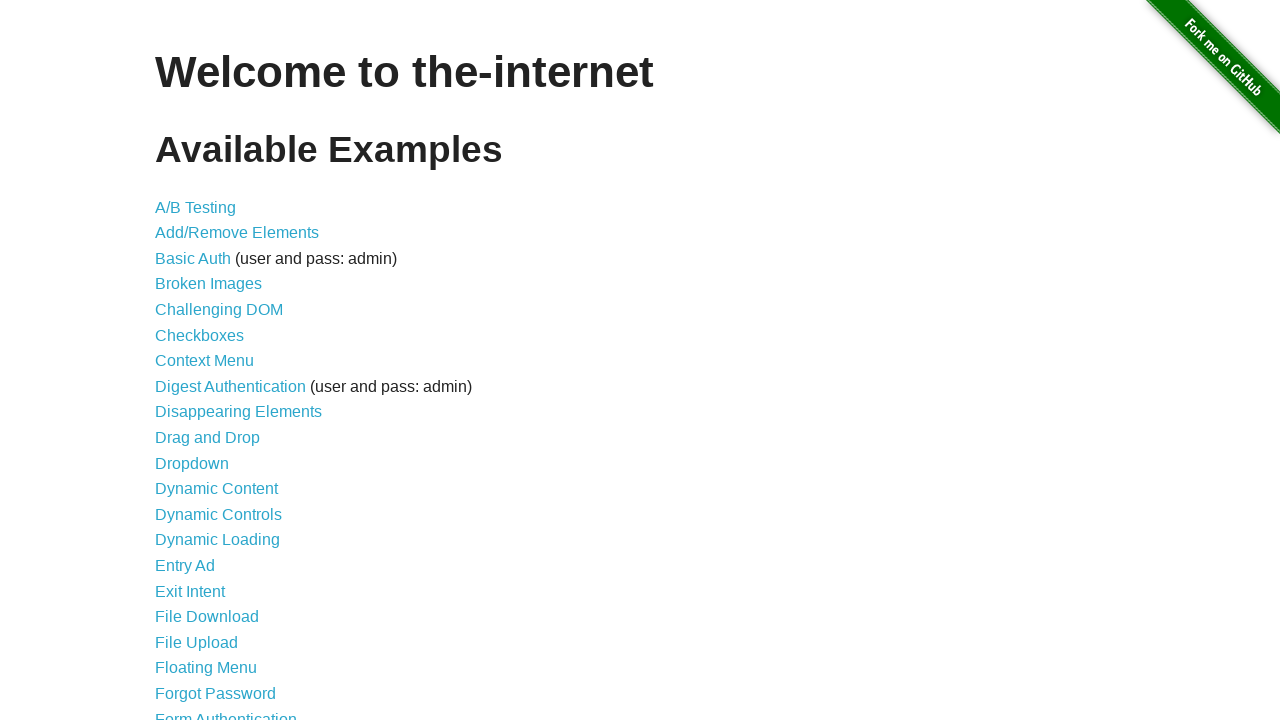

Injected jQuery library if not already present
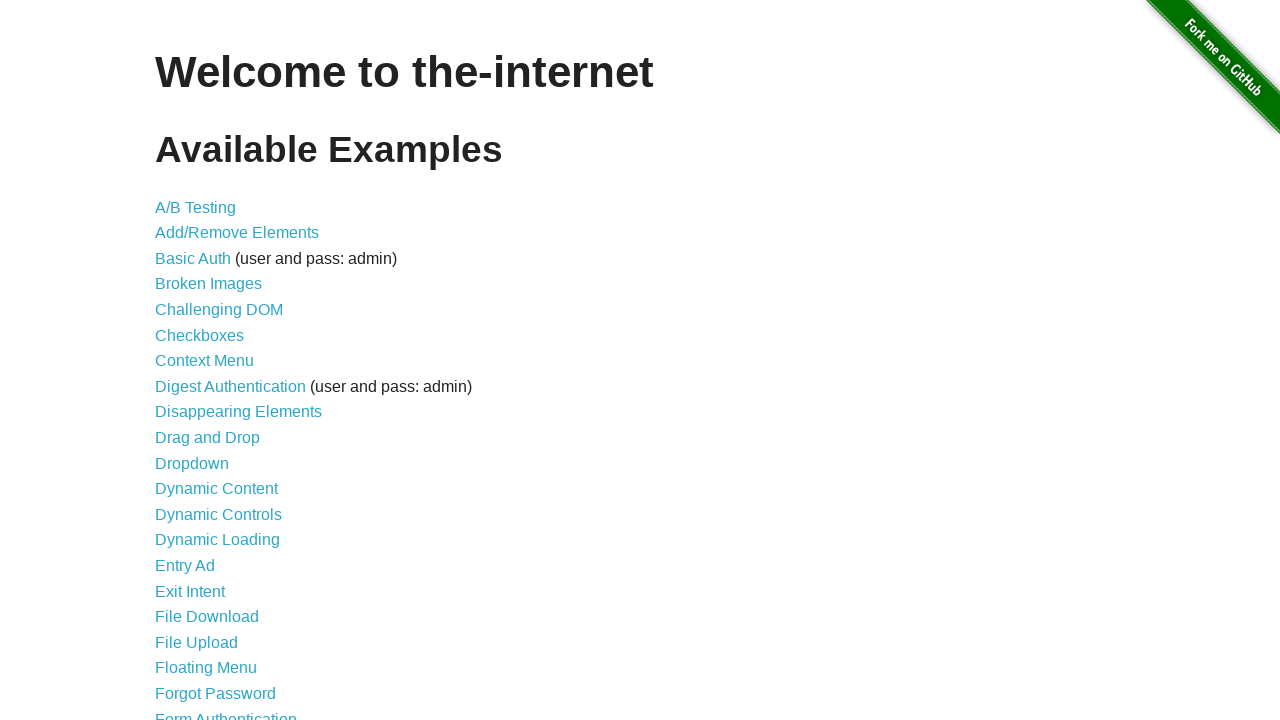

jQuery library loaded successfully
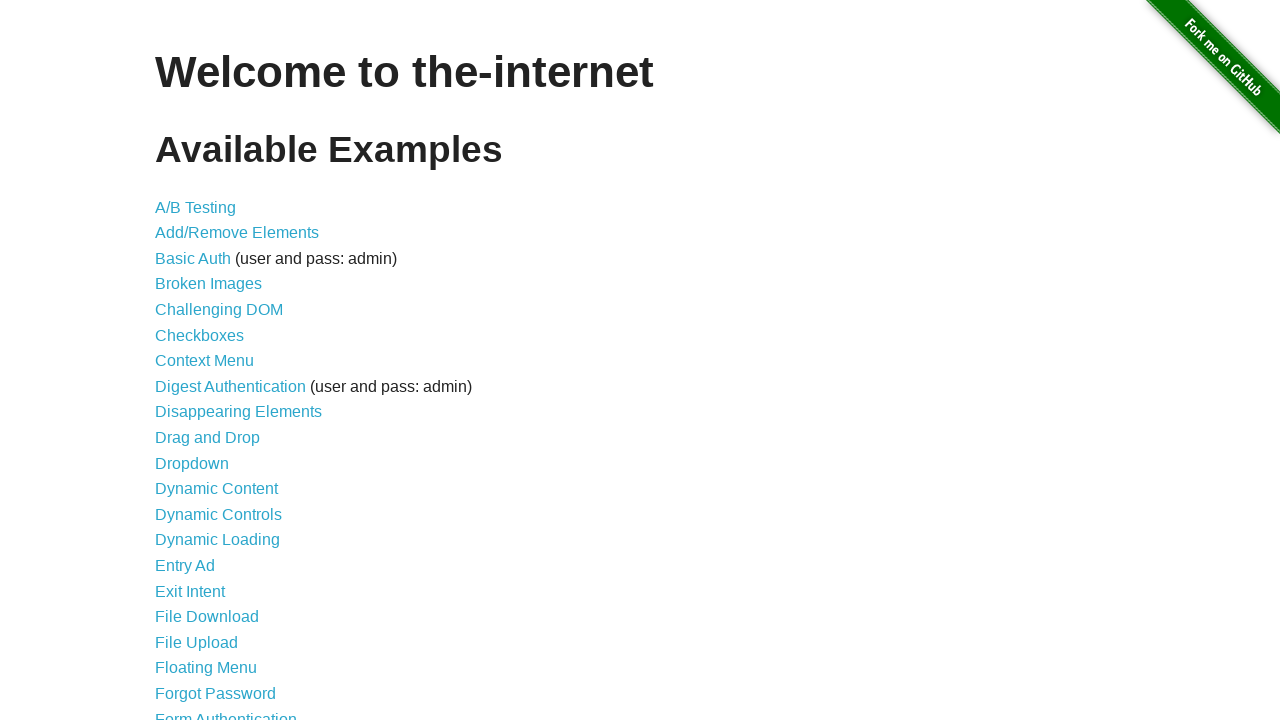

Loaded jQuery Growl script
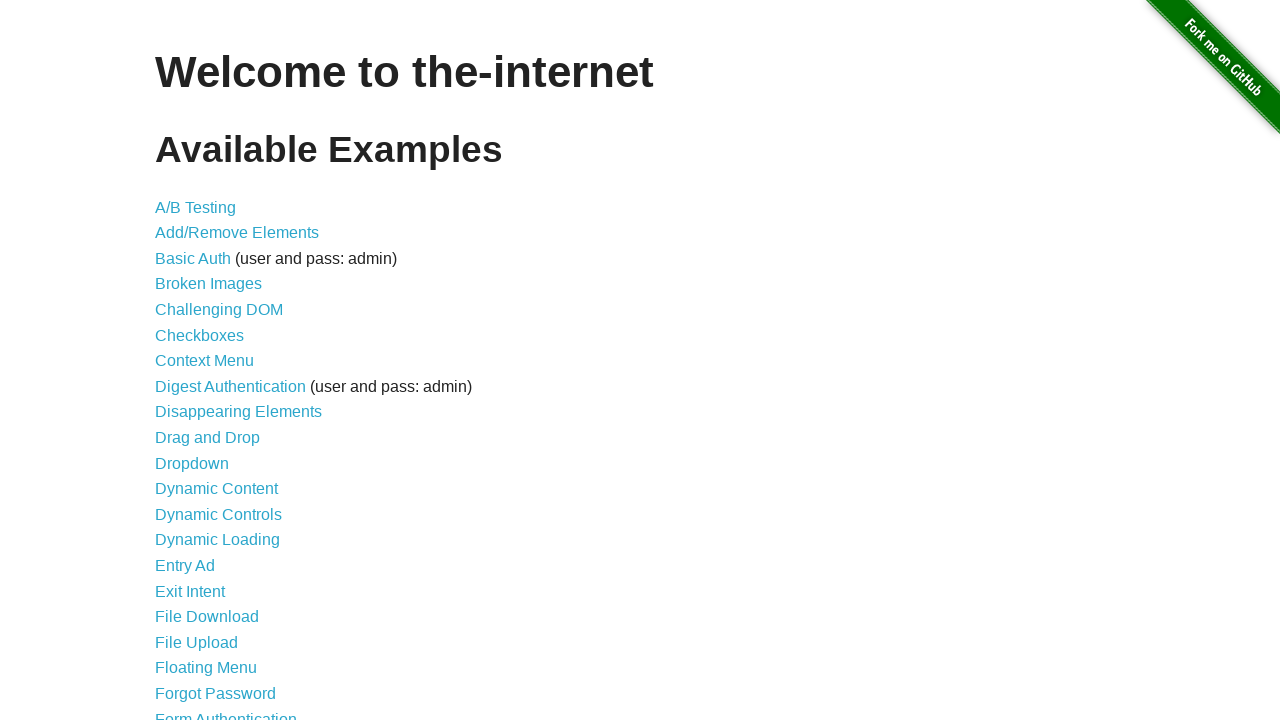

Added jQuery Growl CSS styles to page
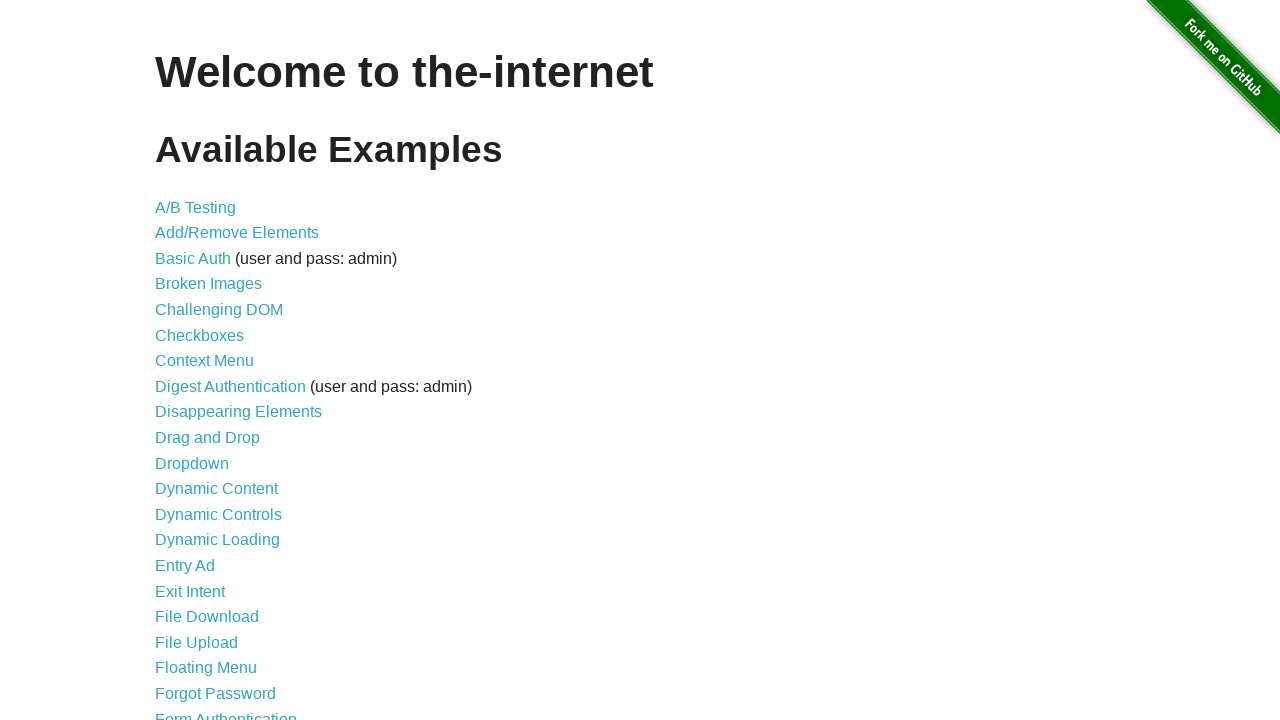

Waited for Growl library initialization
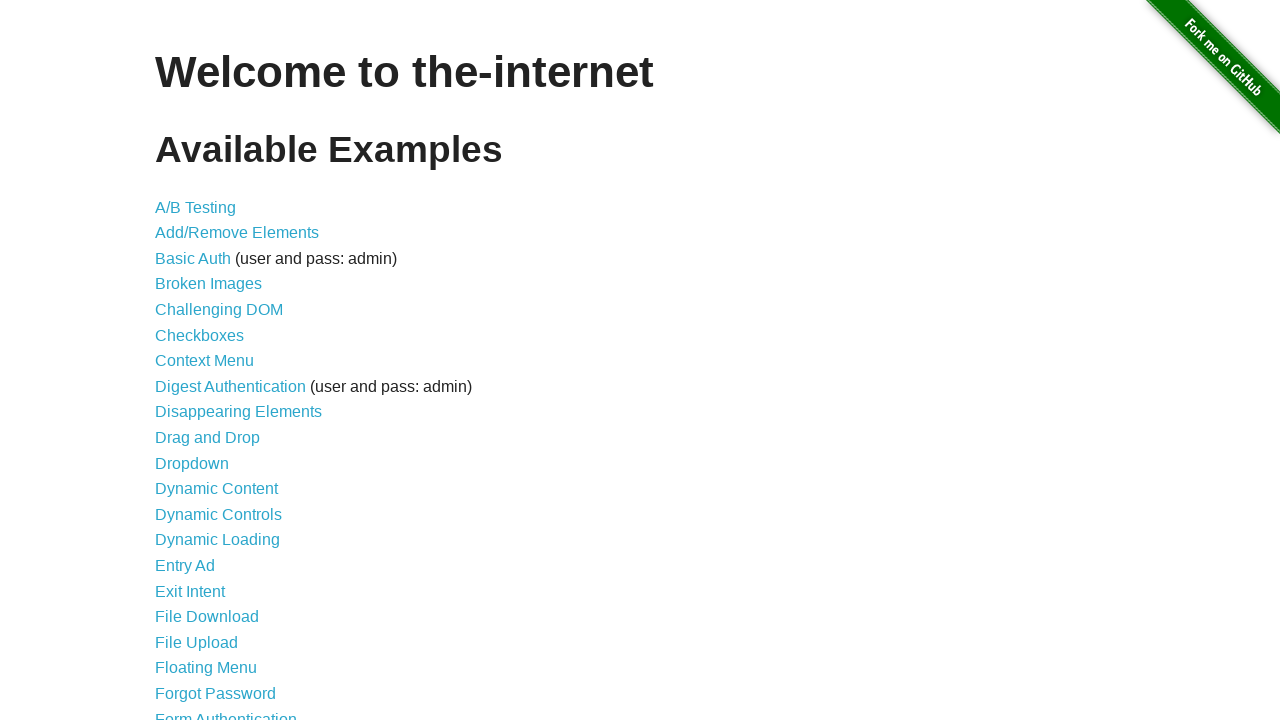

Displayed default growl notification with GET and / messages
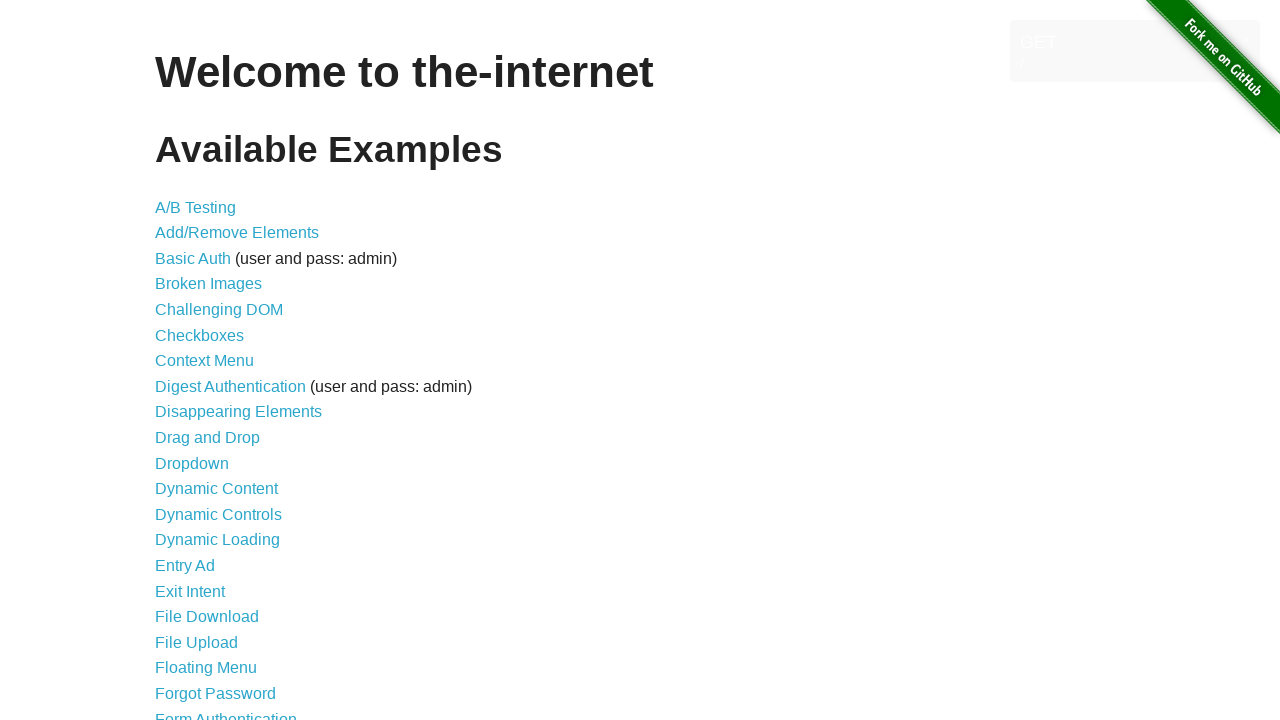

Displayed red error growl notification
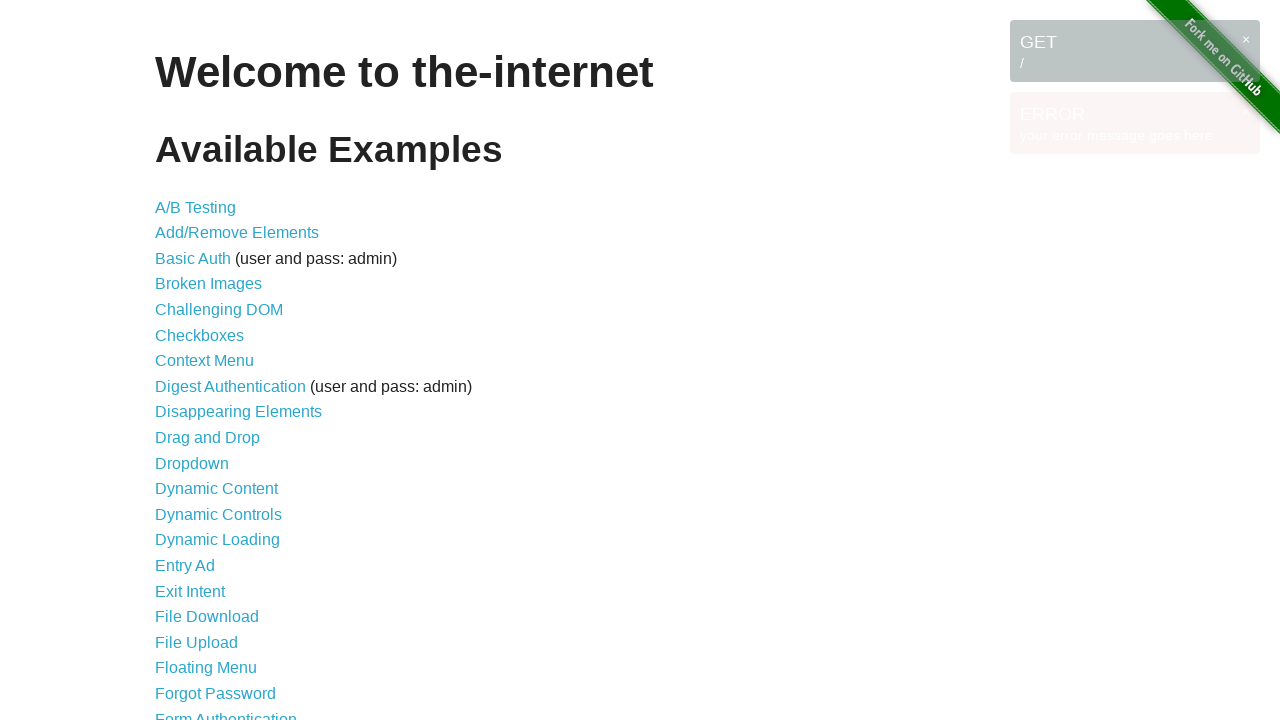

Displayed blue notice growl notification
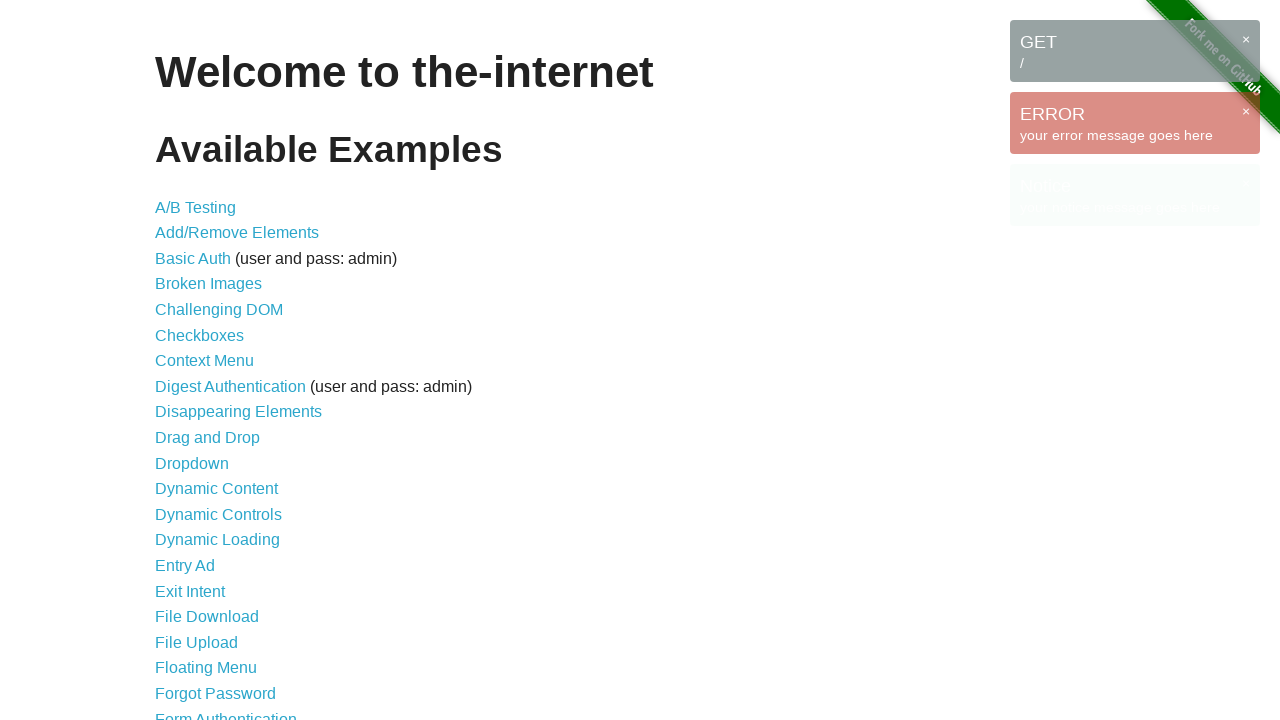

Displayed yellow warning growl notification
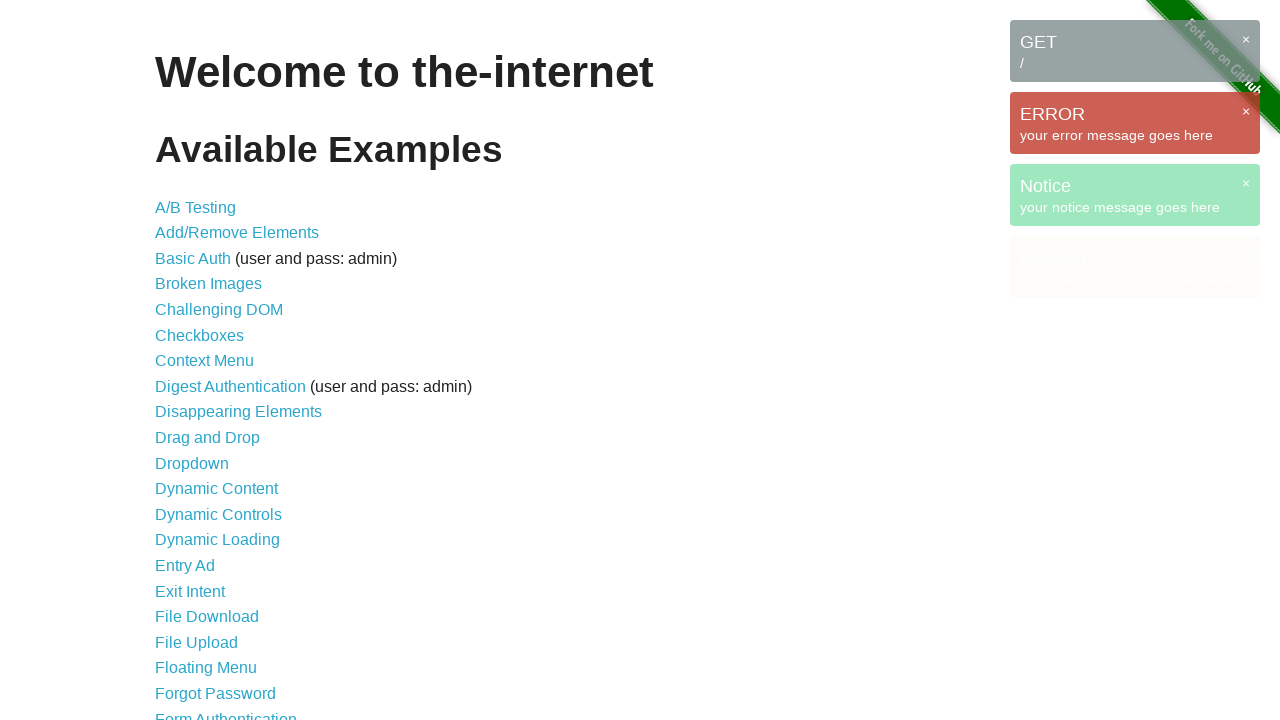

Waited for notifications to be visible on page
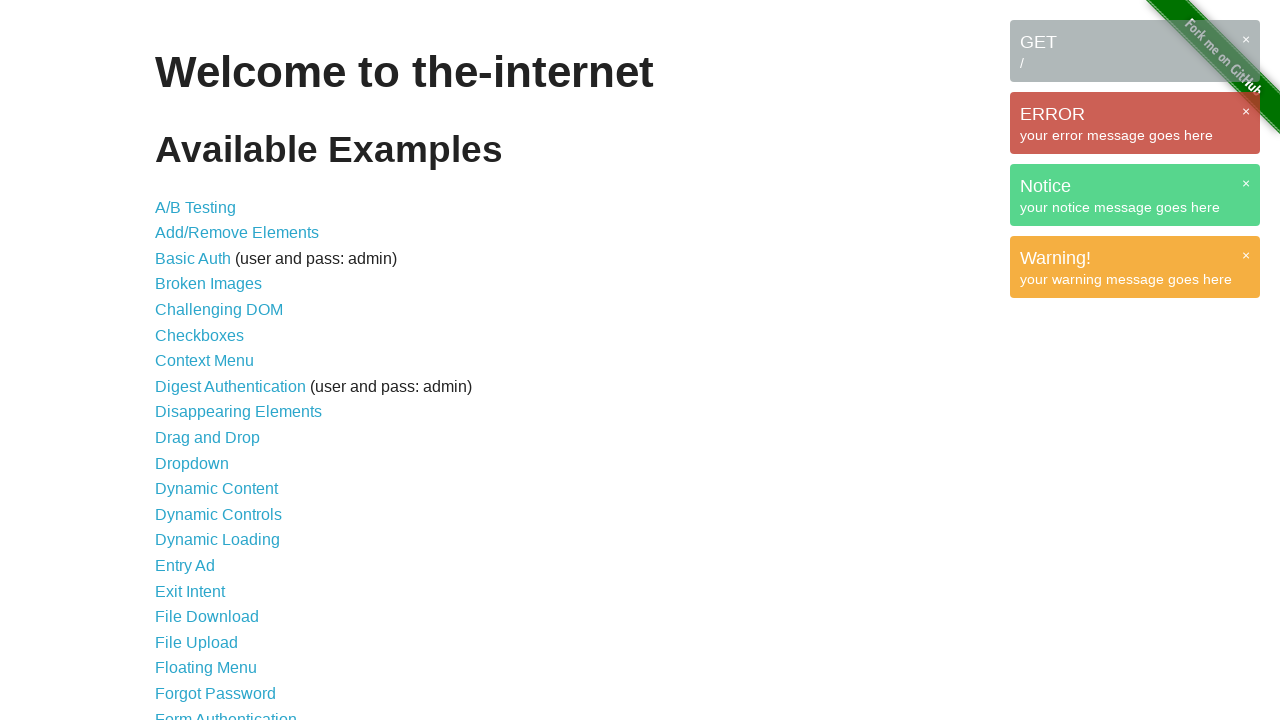

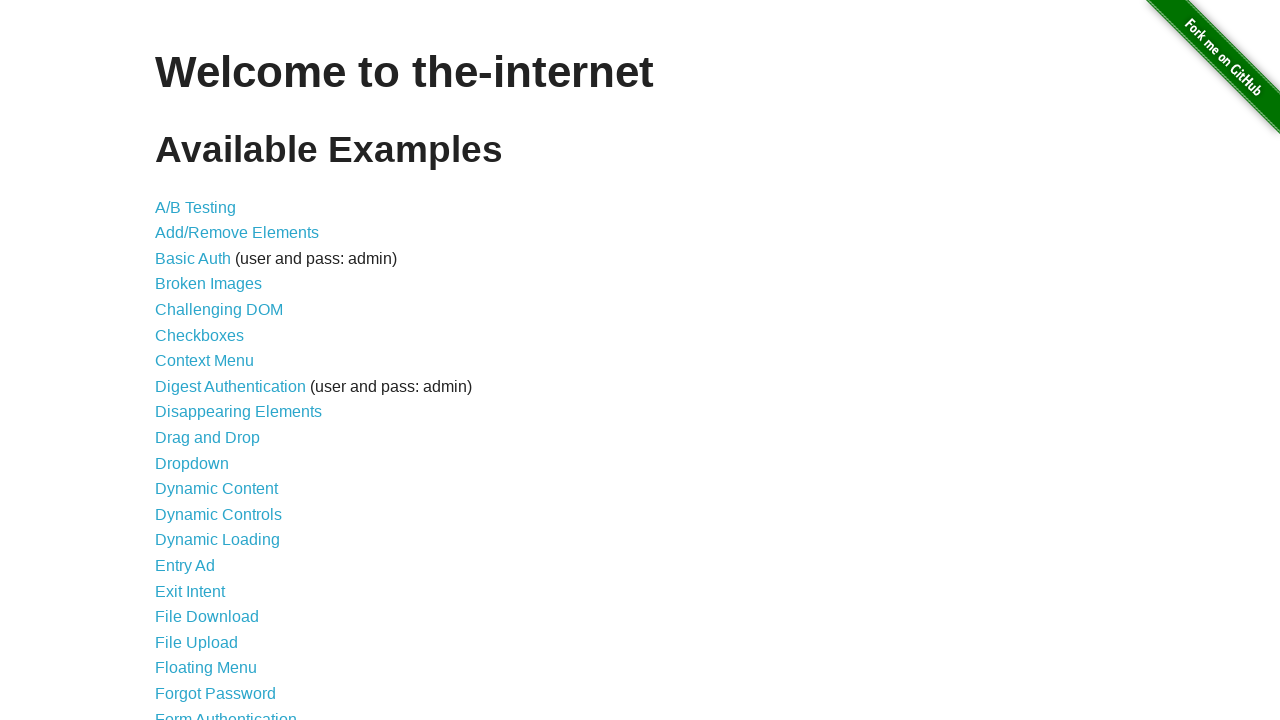